Tests responsive design on desktop viewport (1920x1080) by verifying all content is visible and properly positioned

Starting URL: https://example.com

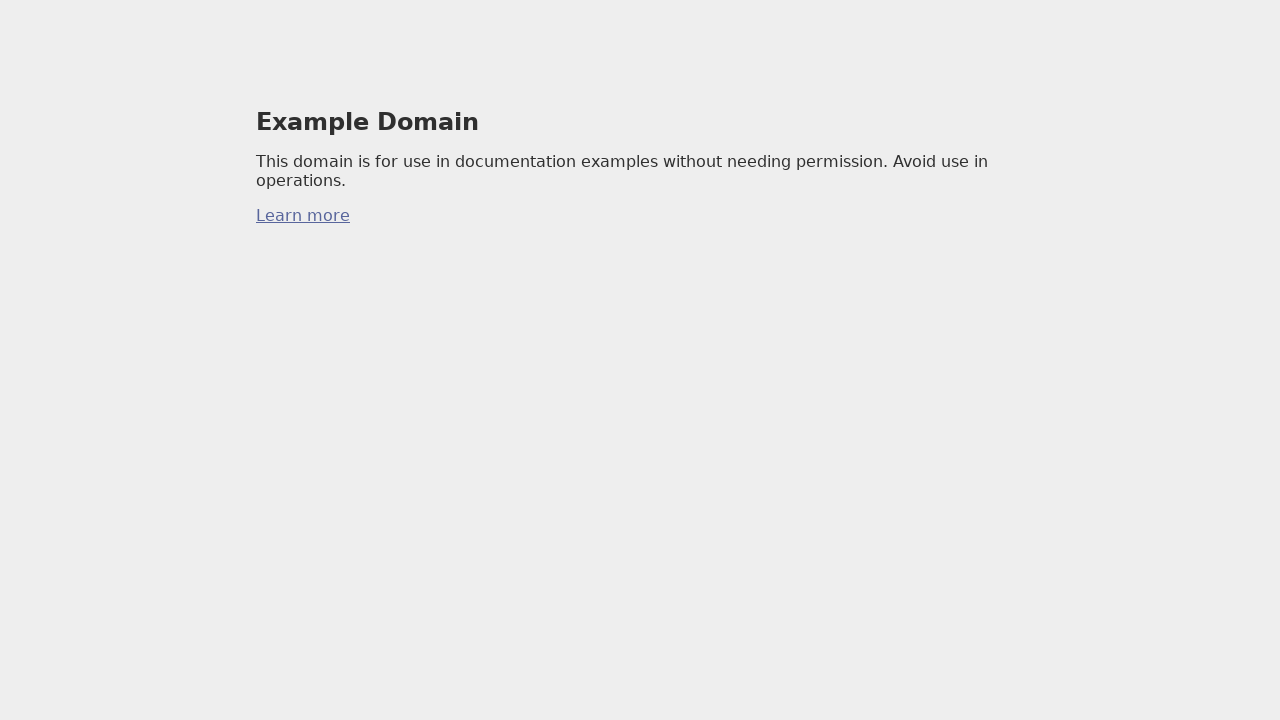

Set viewport to desktop size (1920x1080)
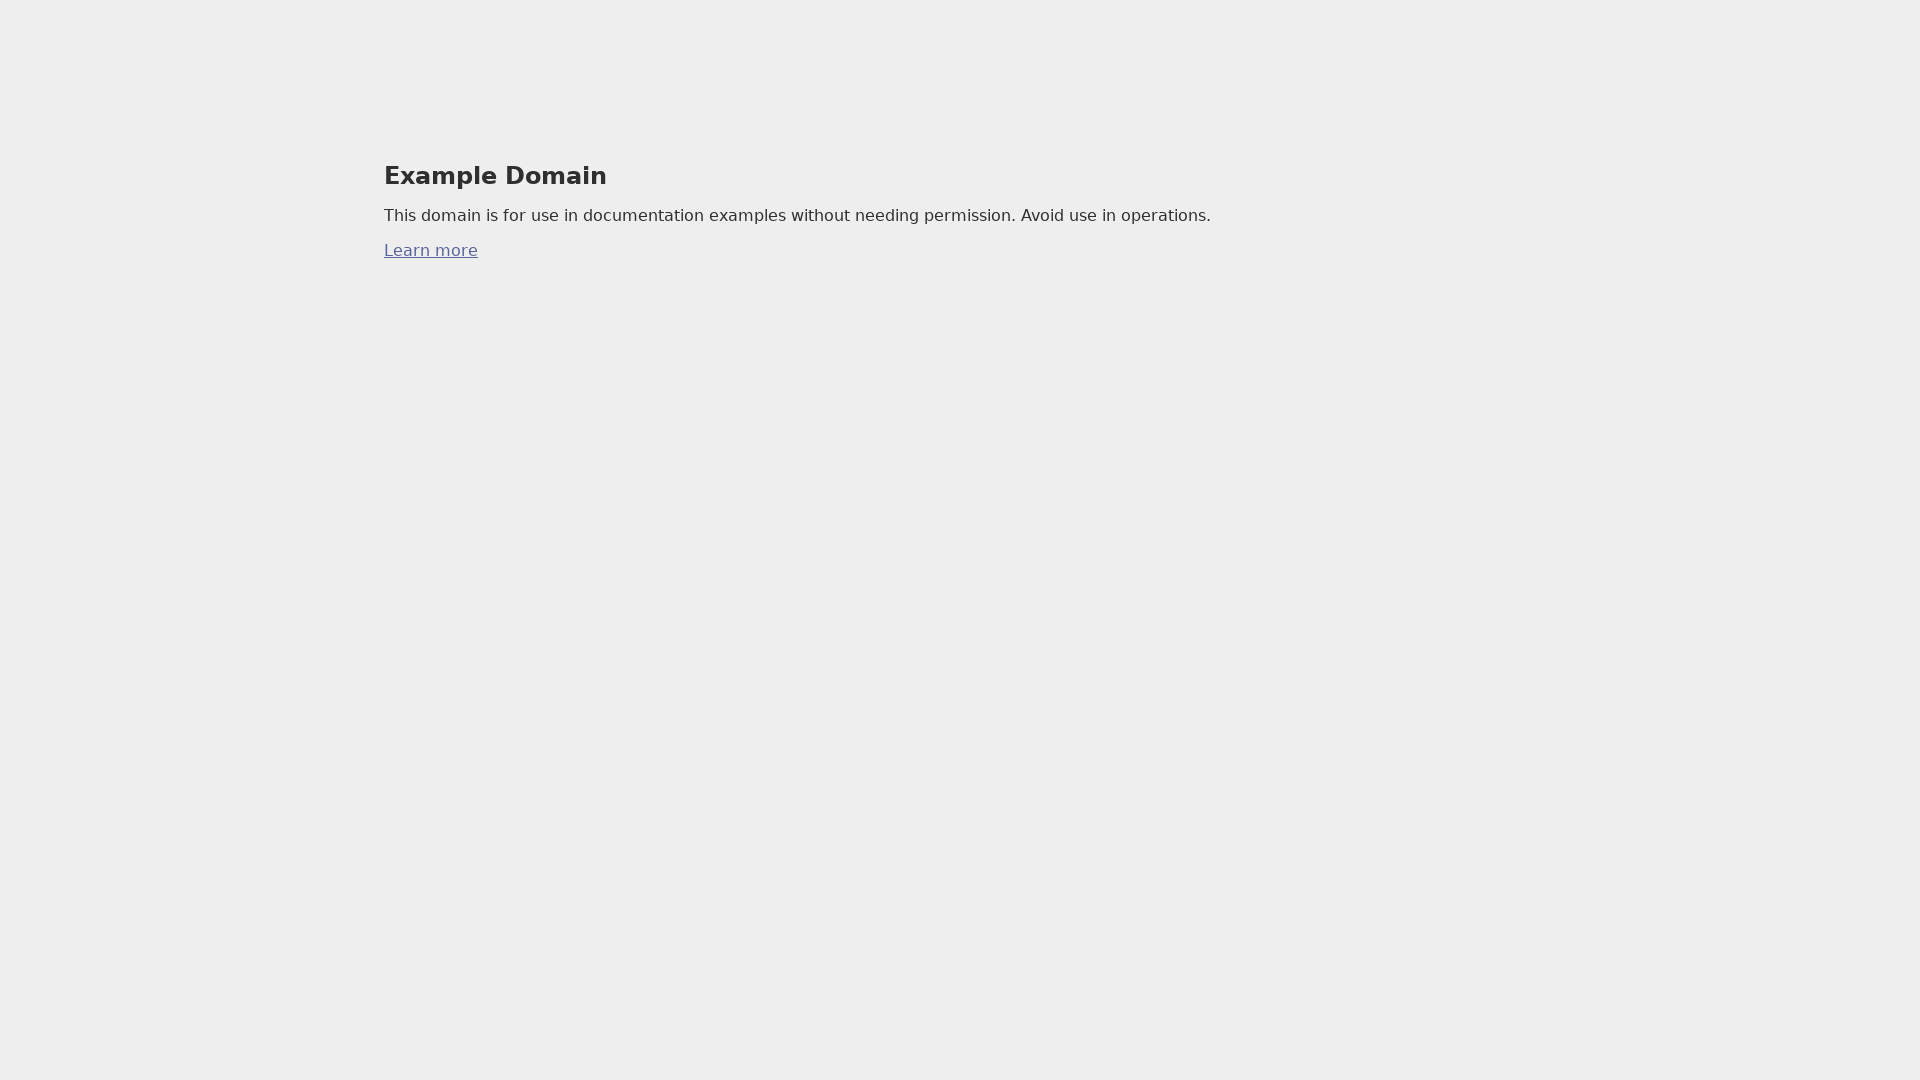

Reloaded page to apply new viewport size
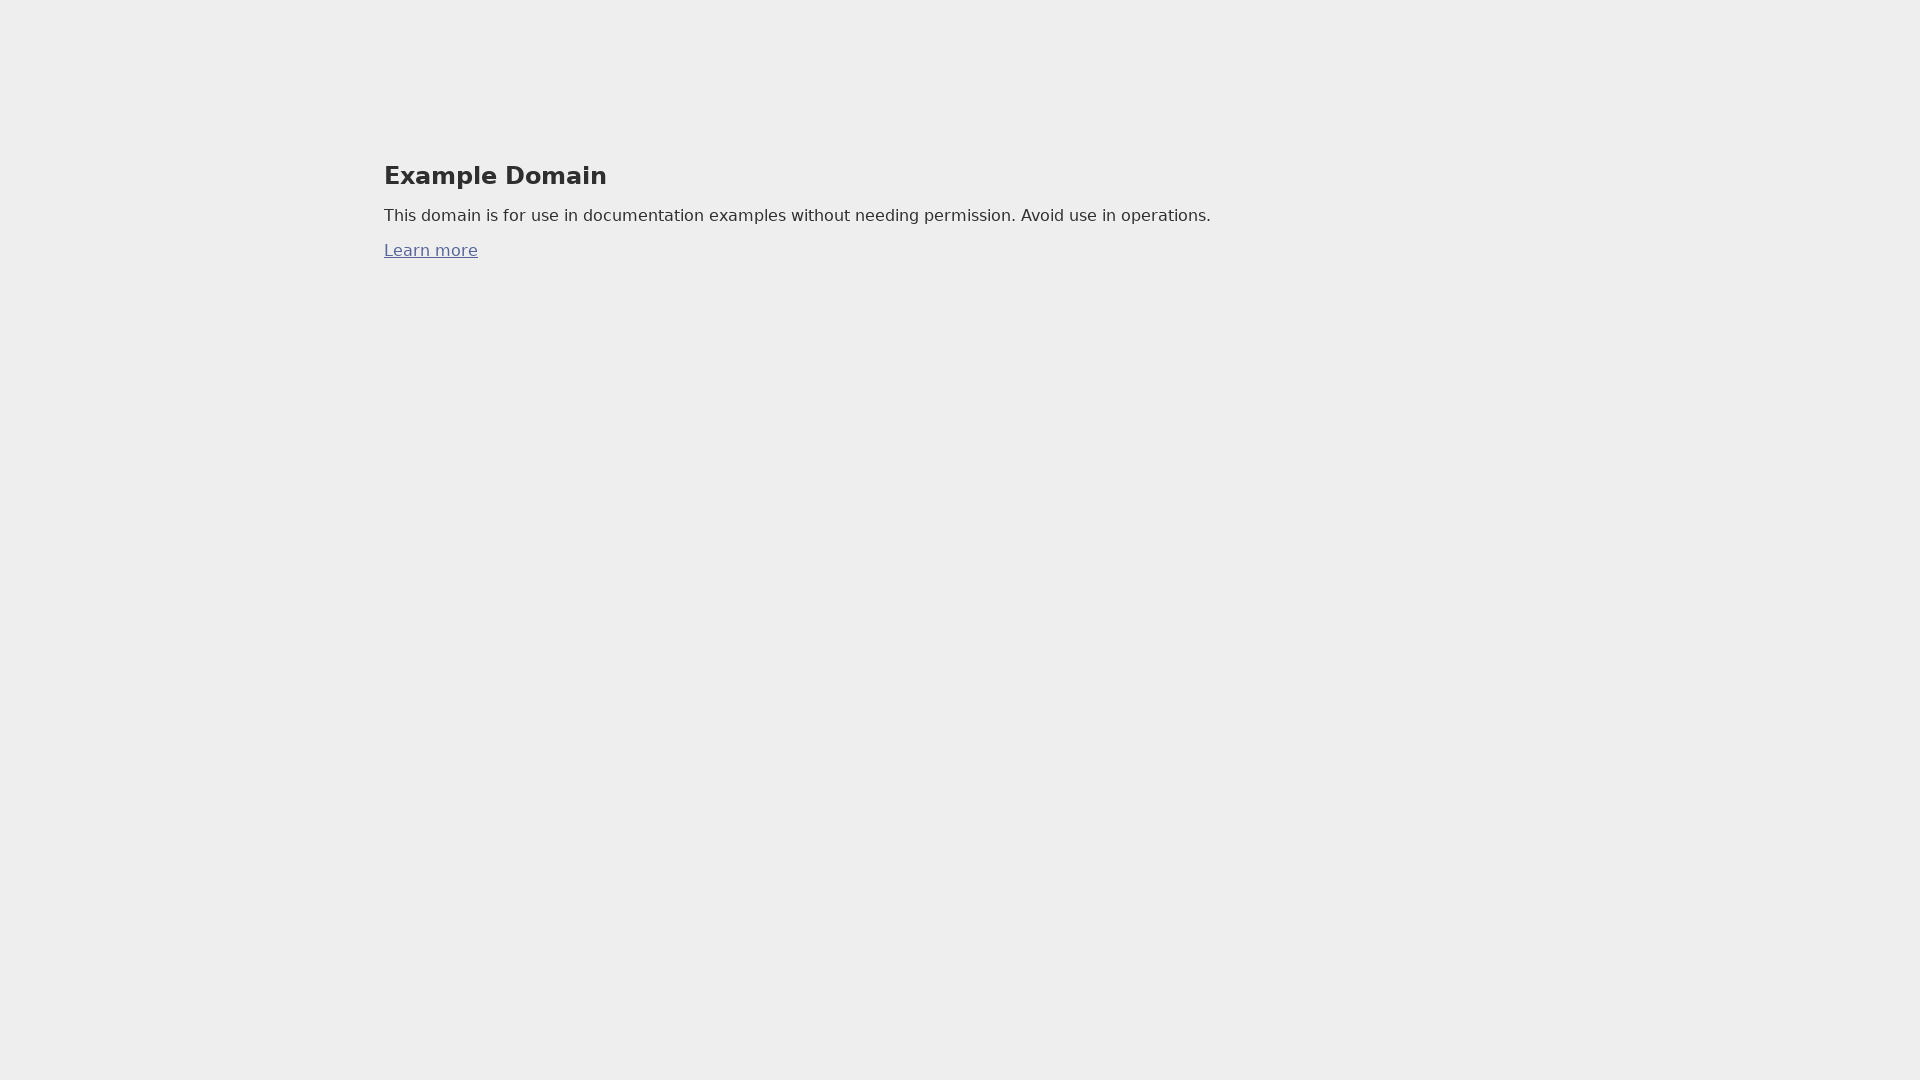

Waited for h1 element to be present
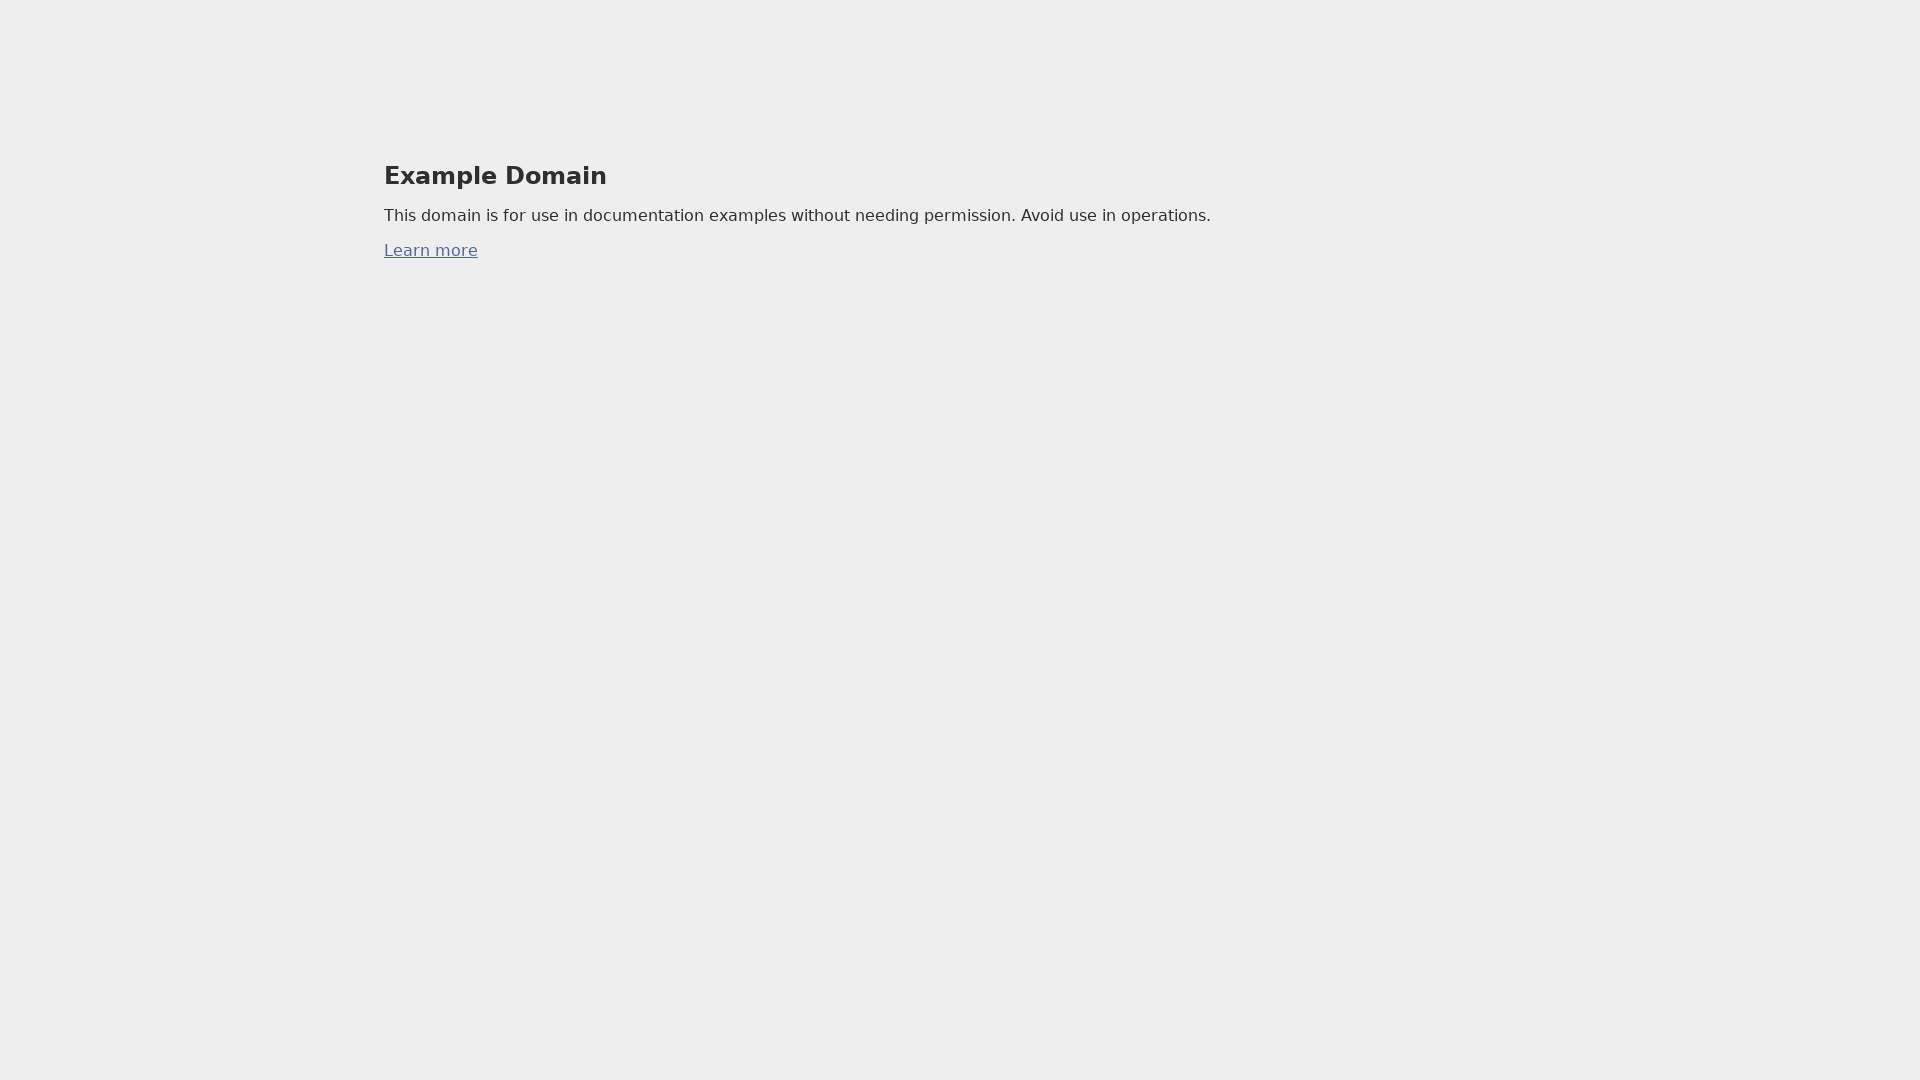

Verified h1 heading is visible on desktop viewport
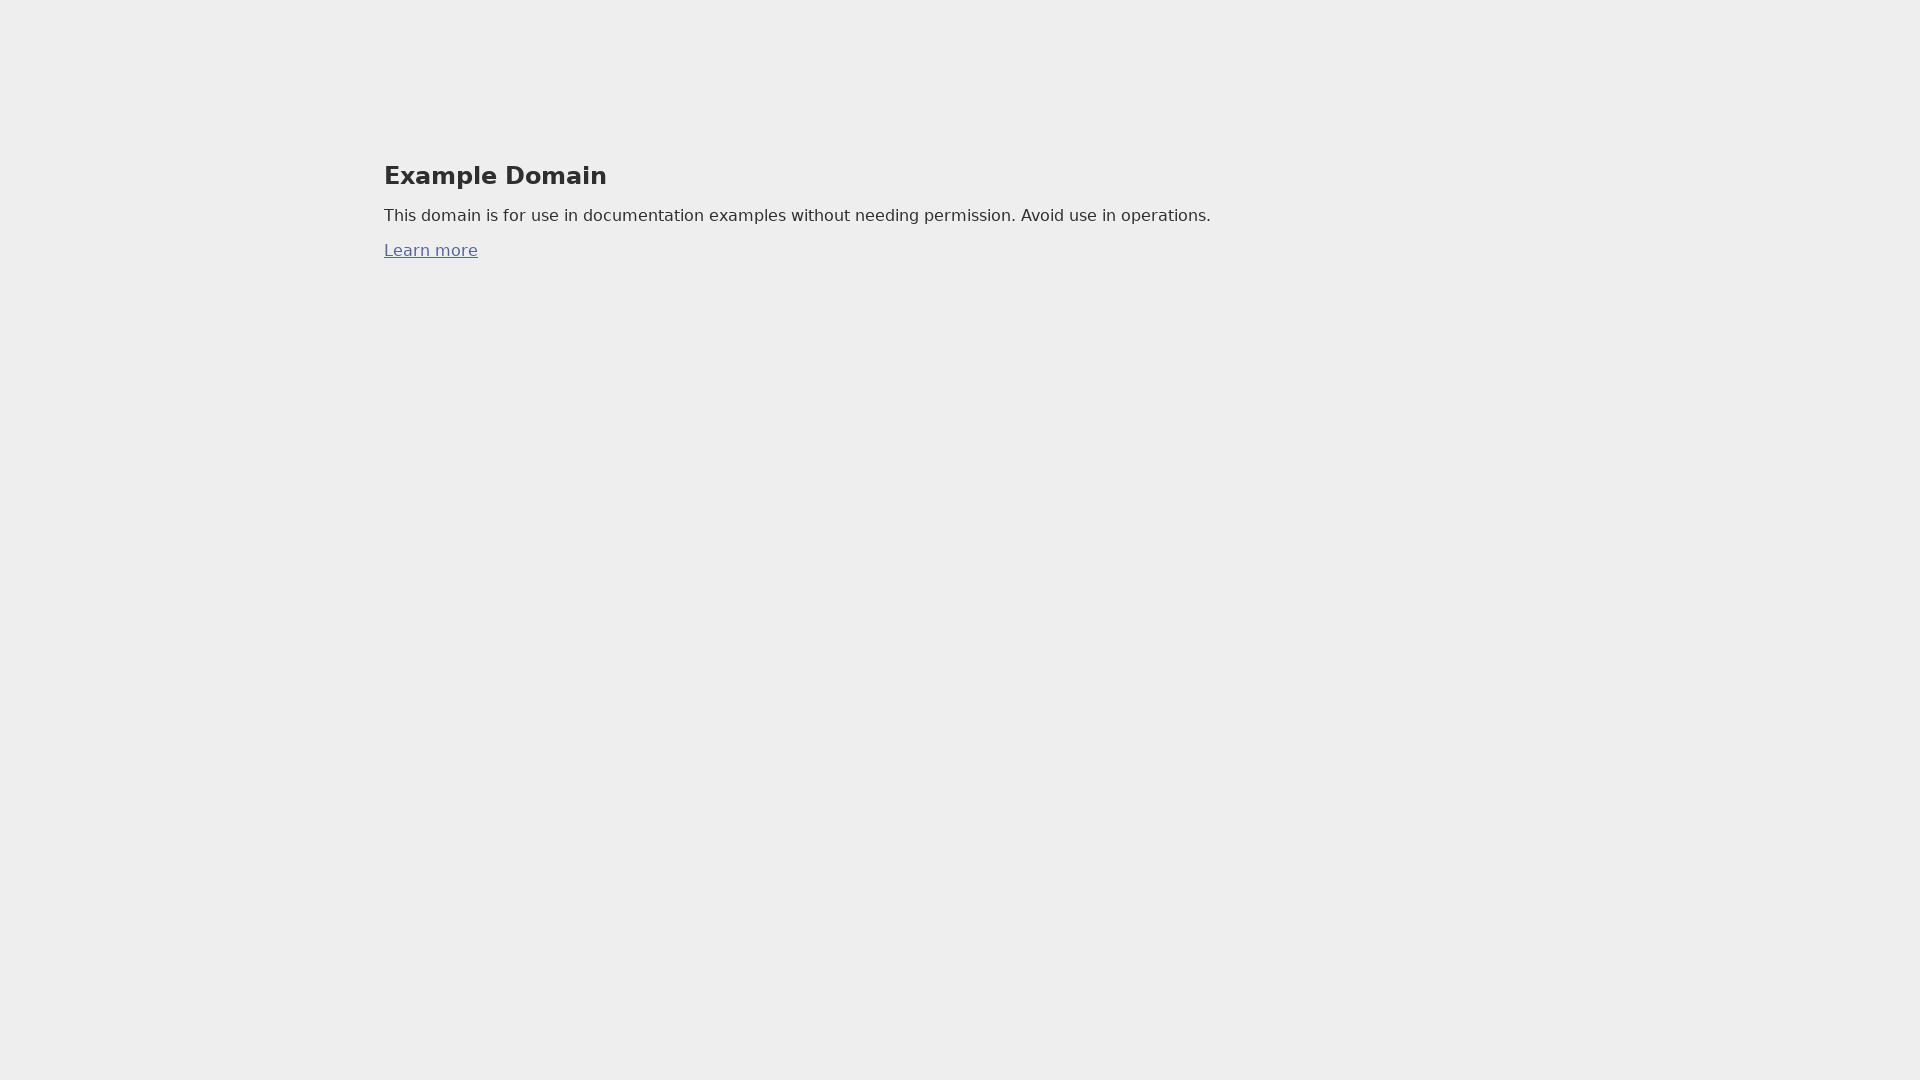

Verified first paragraph is visible on desktop viewport
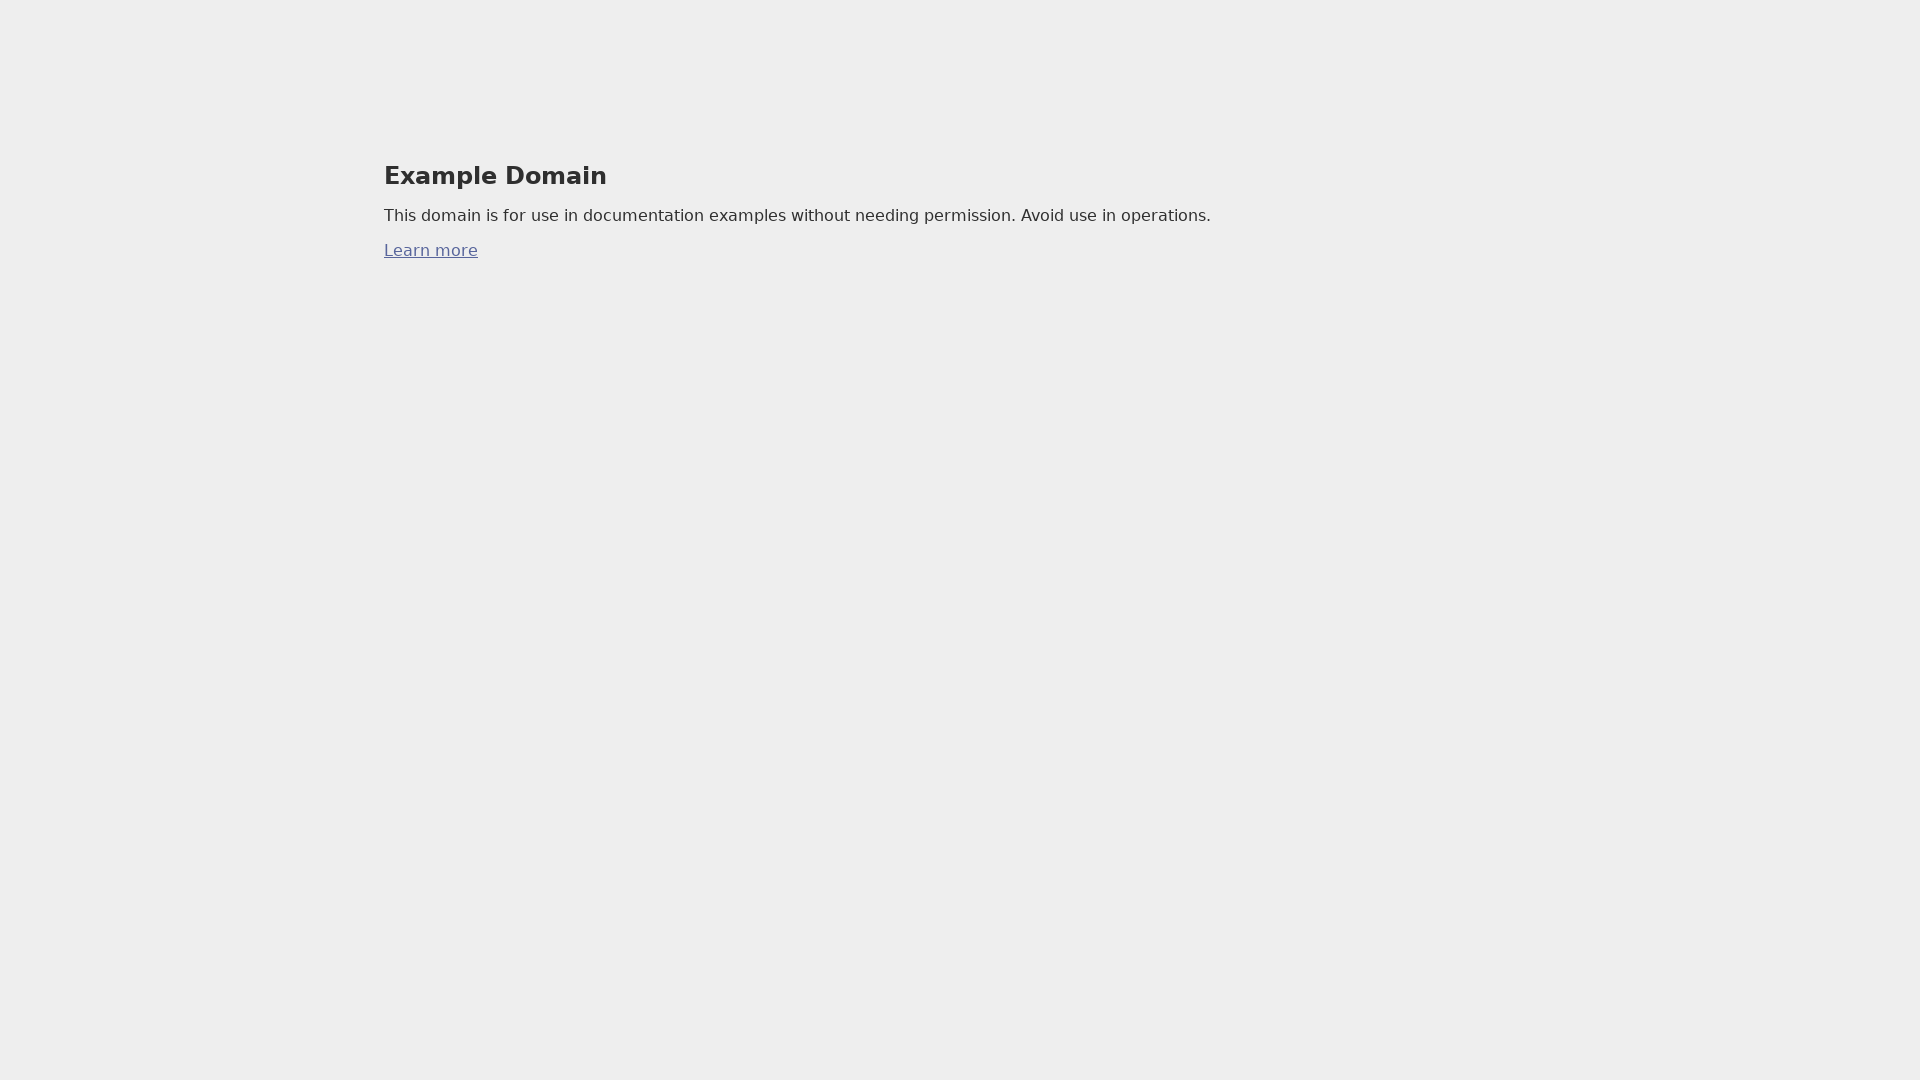

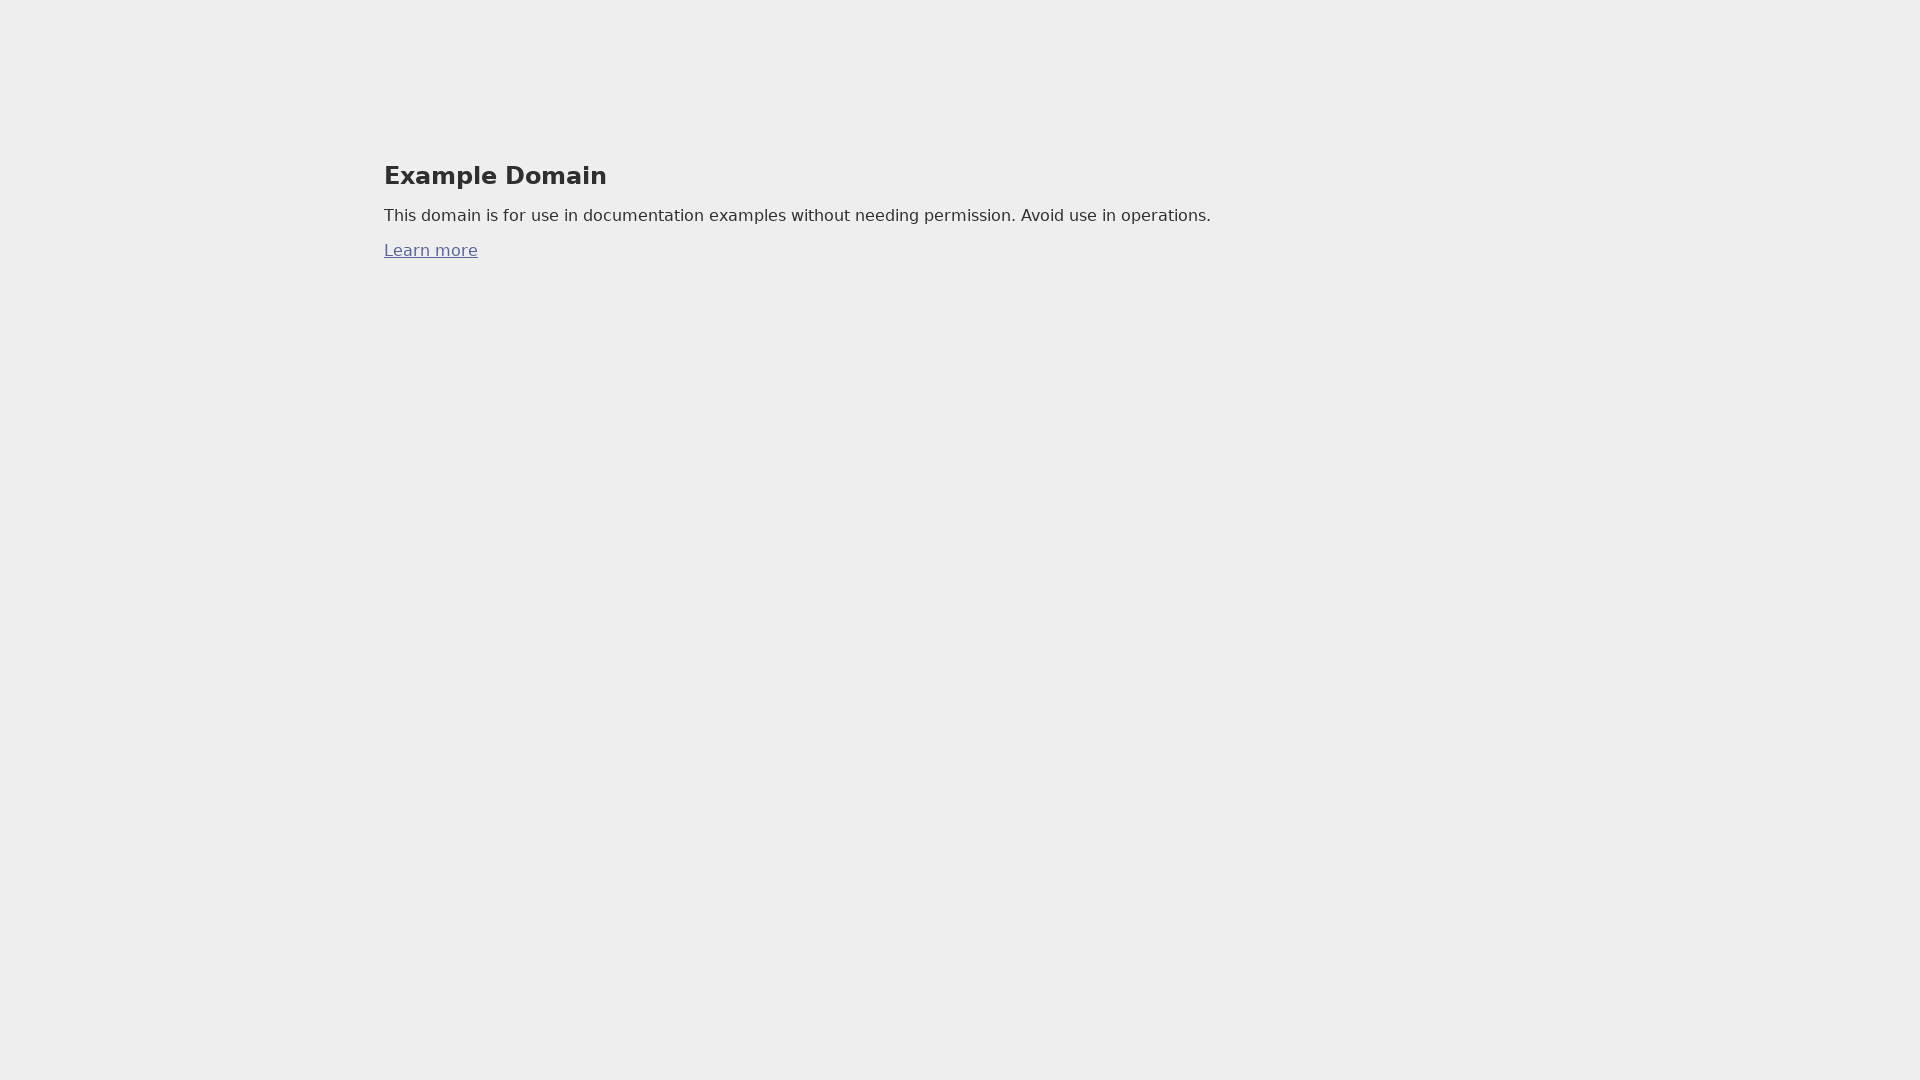